Tests user registration form by filling in first name, last name, email, and phone number fields, then submitting the form

Starting URL: https://demo.automationtesting.in/Register.html

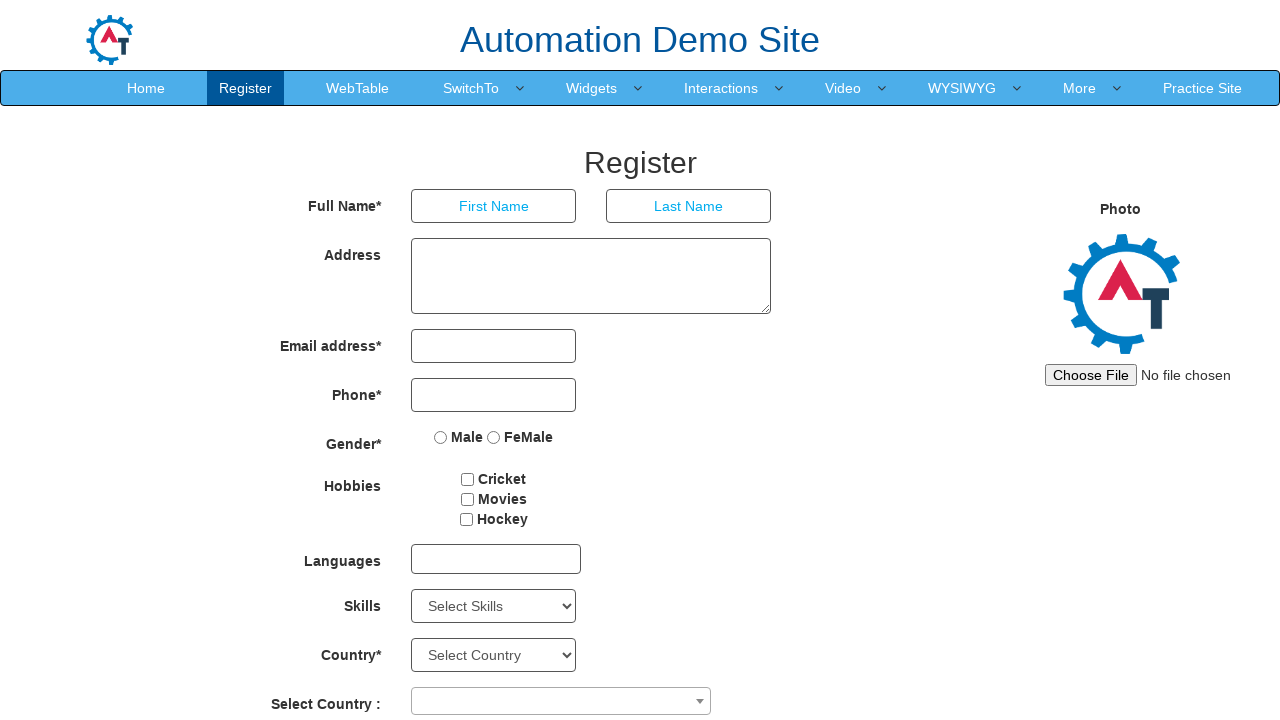

Filled first name field with 'John' on input[ng-model='FirstName']
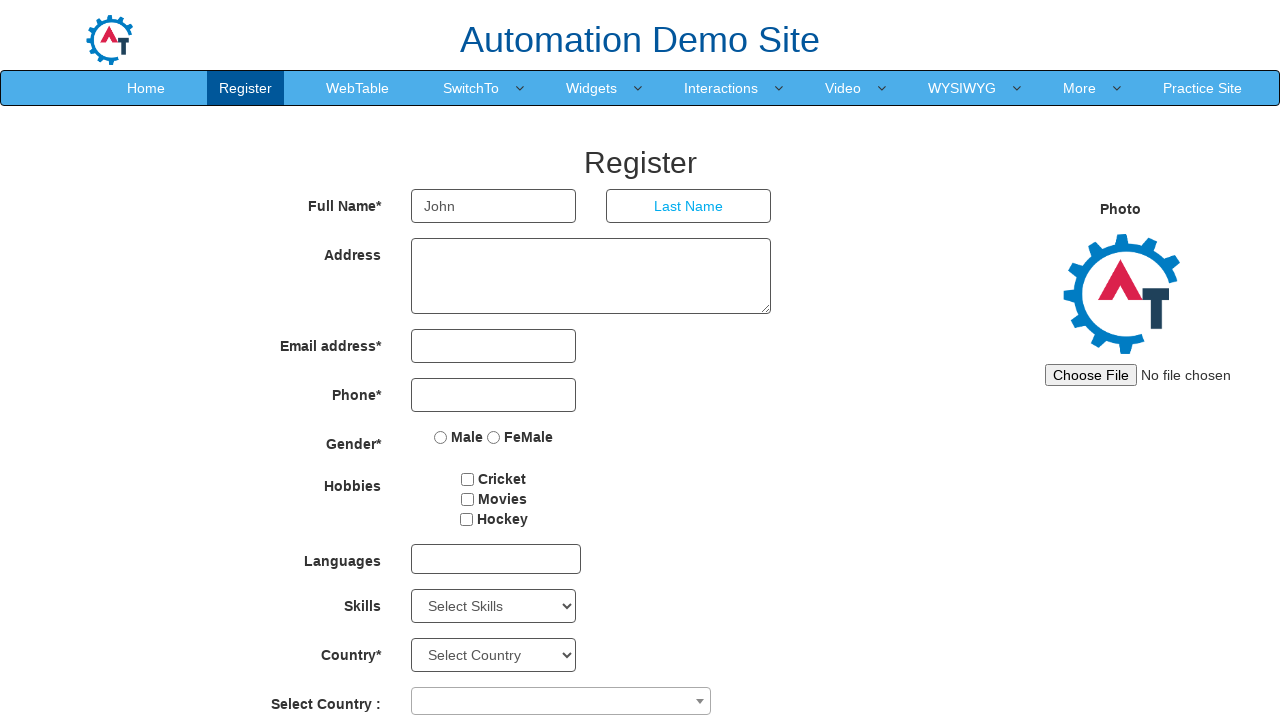

Filled last name field with 'Smith' on input[ng-model='LastName']
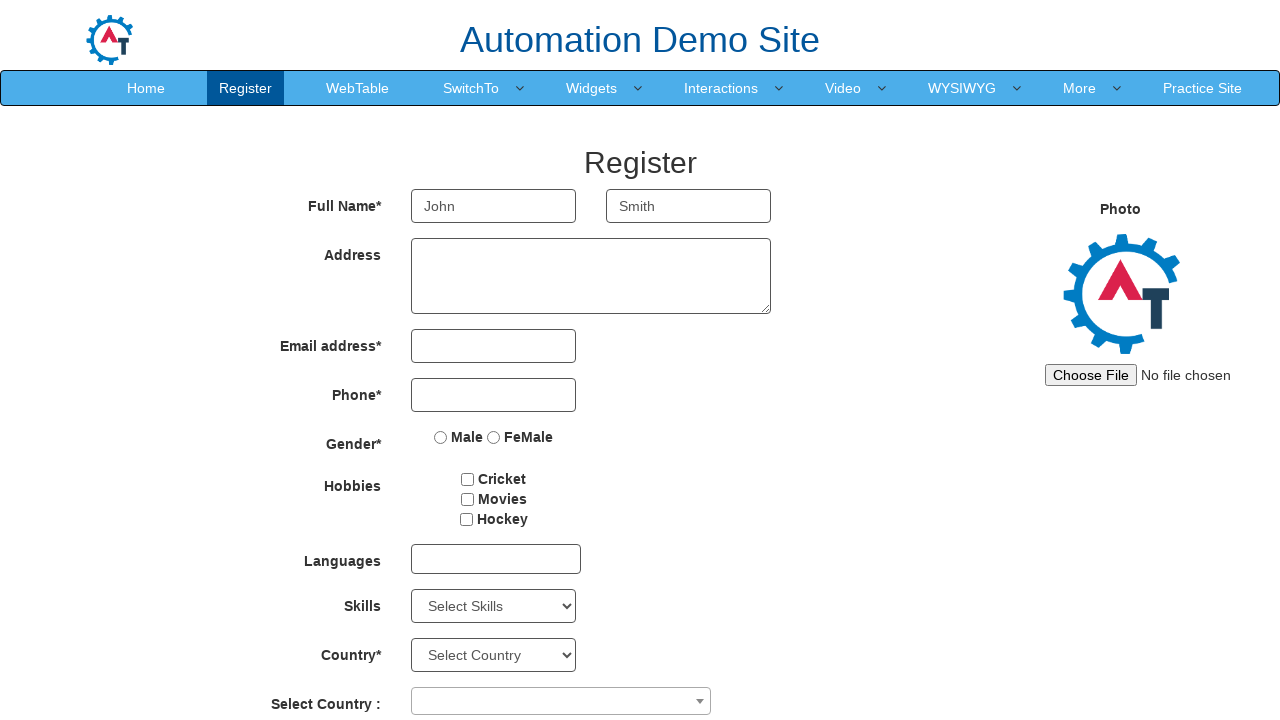

Filled email field with 'john.smith@example.com' on input[type='email']
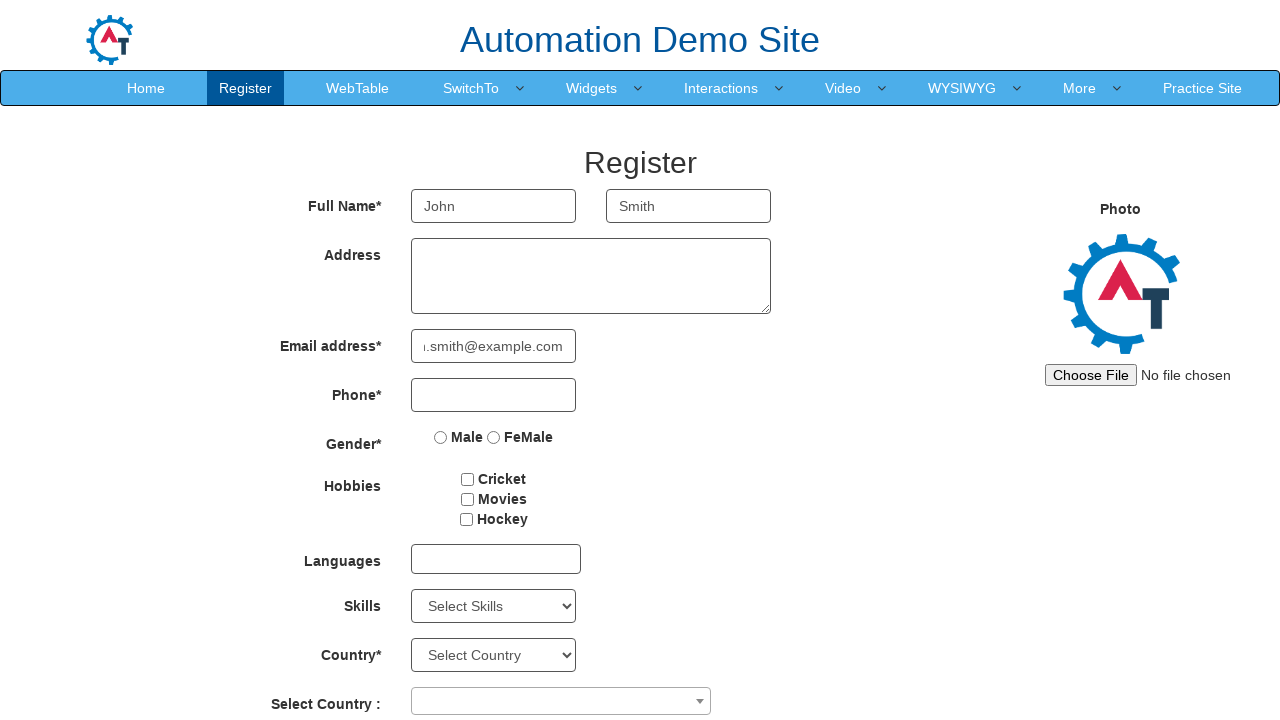

Filled phone number field with '9876543210' on input[type='tel']
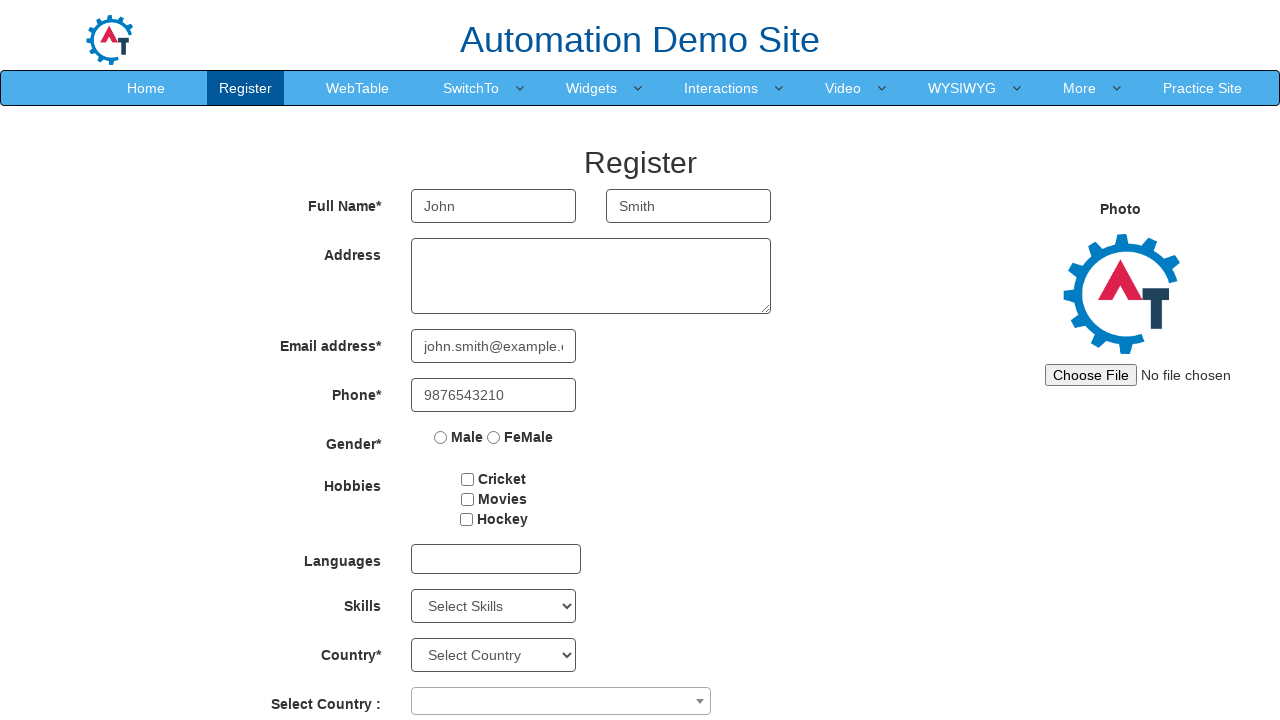

Clicked submit button to register user at (572, 623) on button#submitbtn
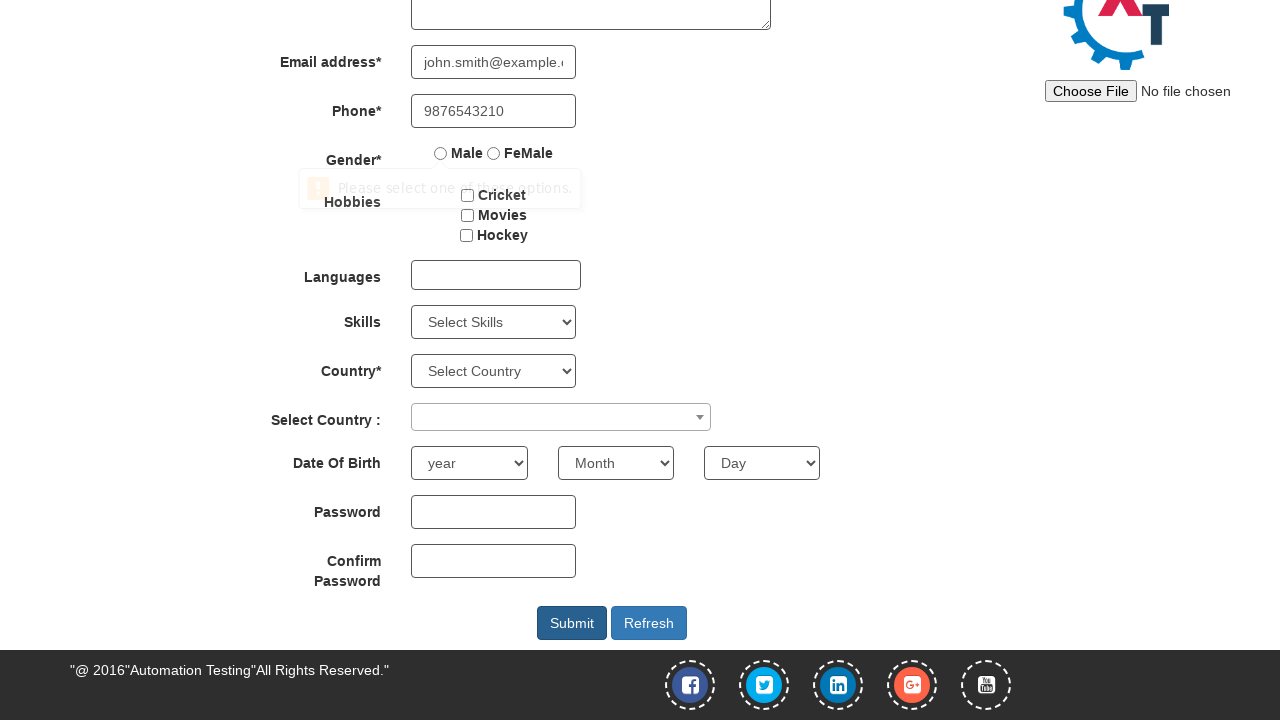

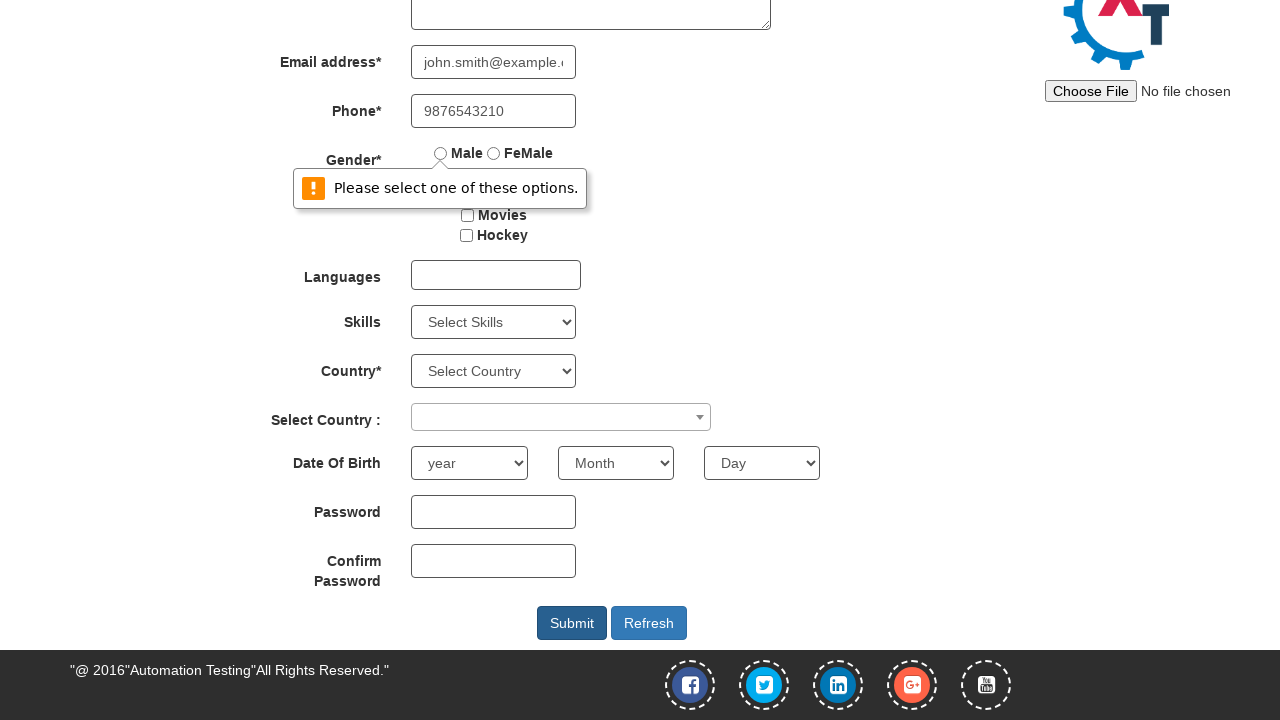